Tests adding a new todo item to a sample todo application by entering text in the input field and verifying it appears in the list

Starting URL: https://lambdatest.github.io/sample-todo-app/

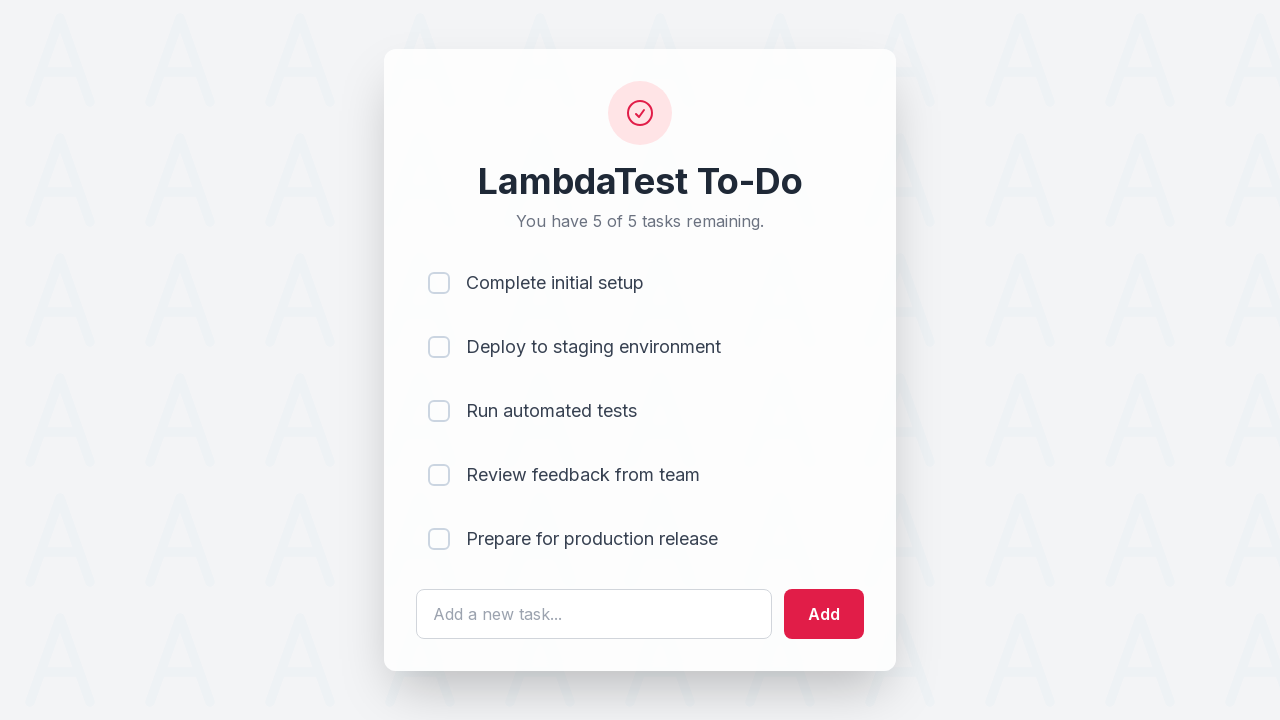

Filled todo input field with 'Learn Selenium' on #sampletodotext
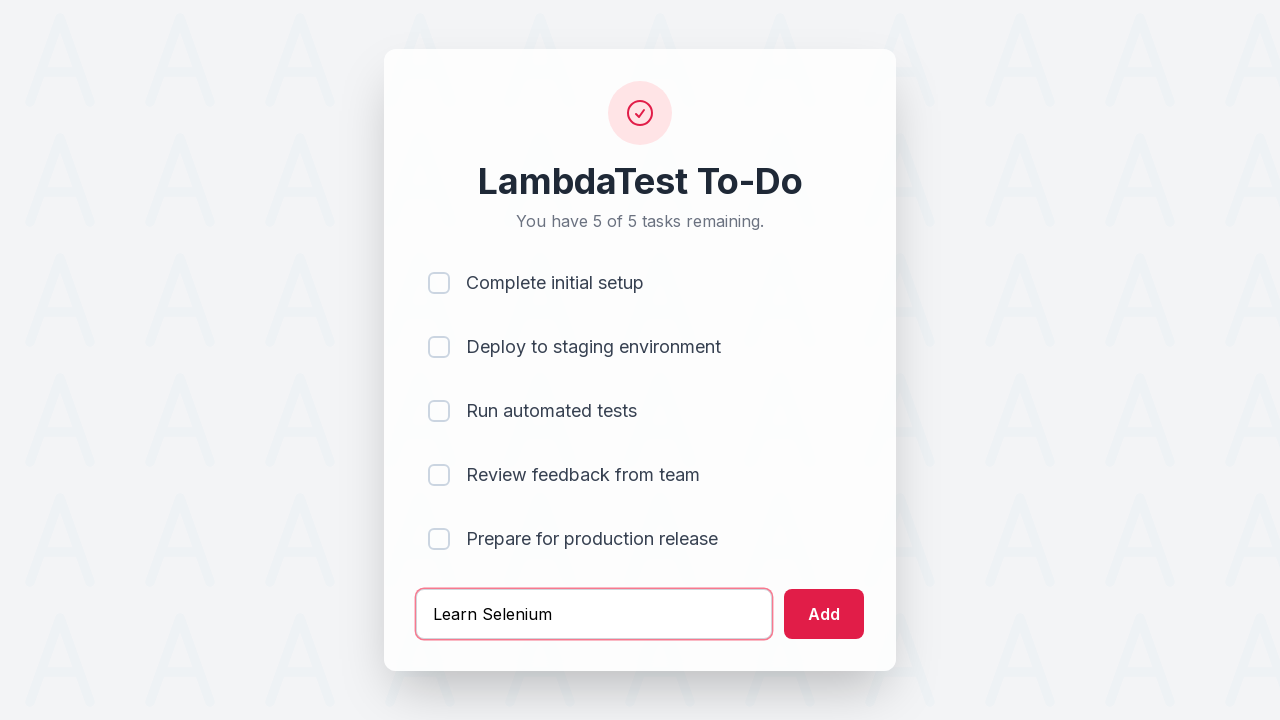

Pressed Enter to submit the new todo on #sampletodotext
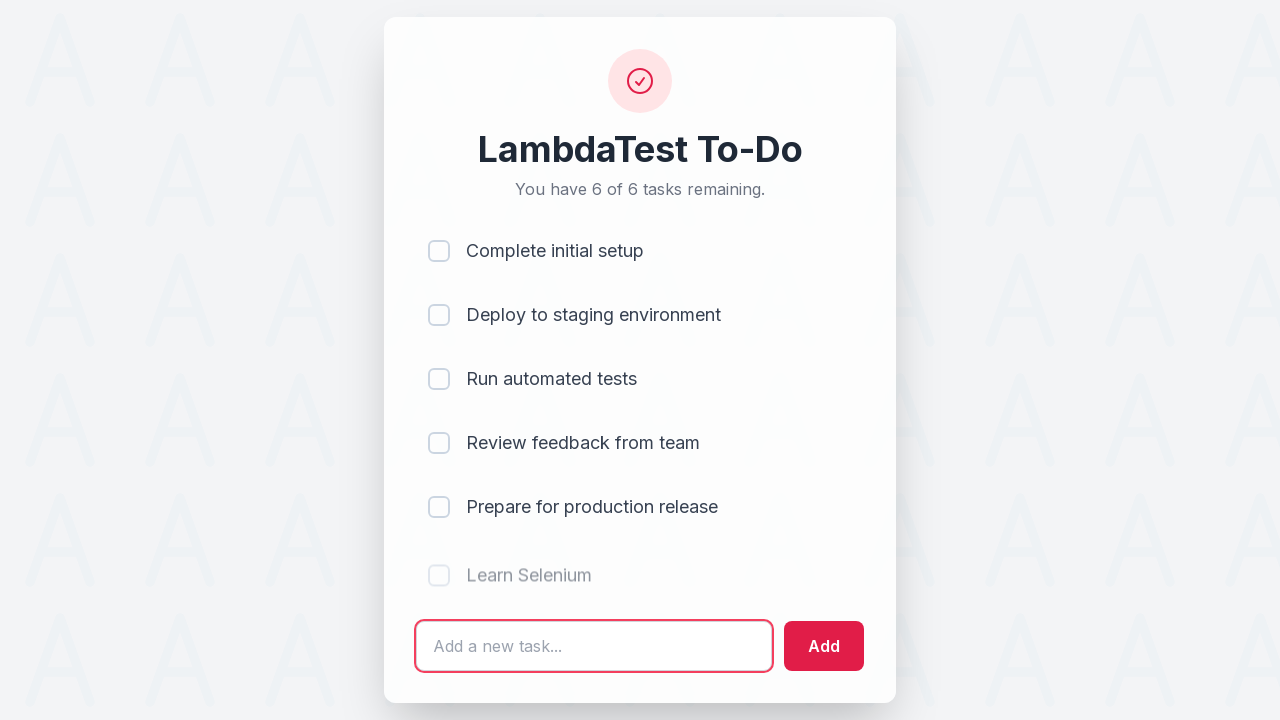

New todo item appeared in the list
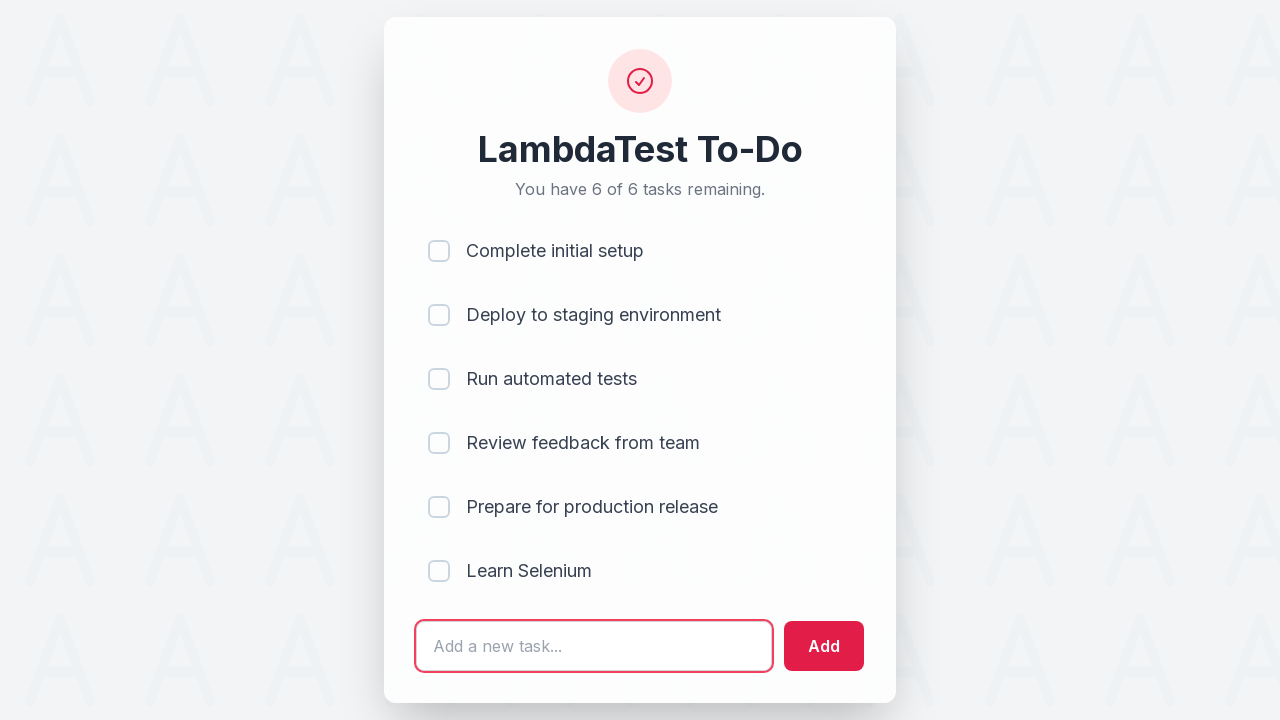

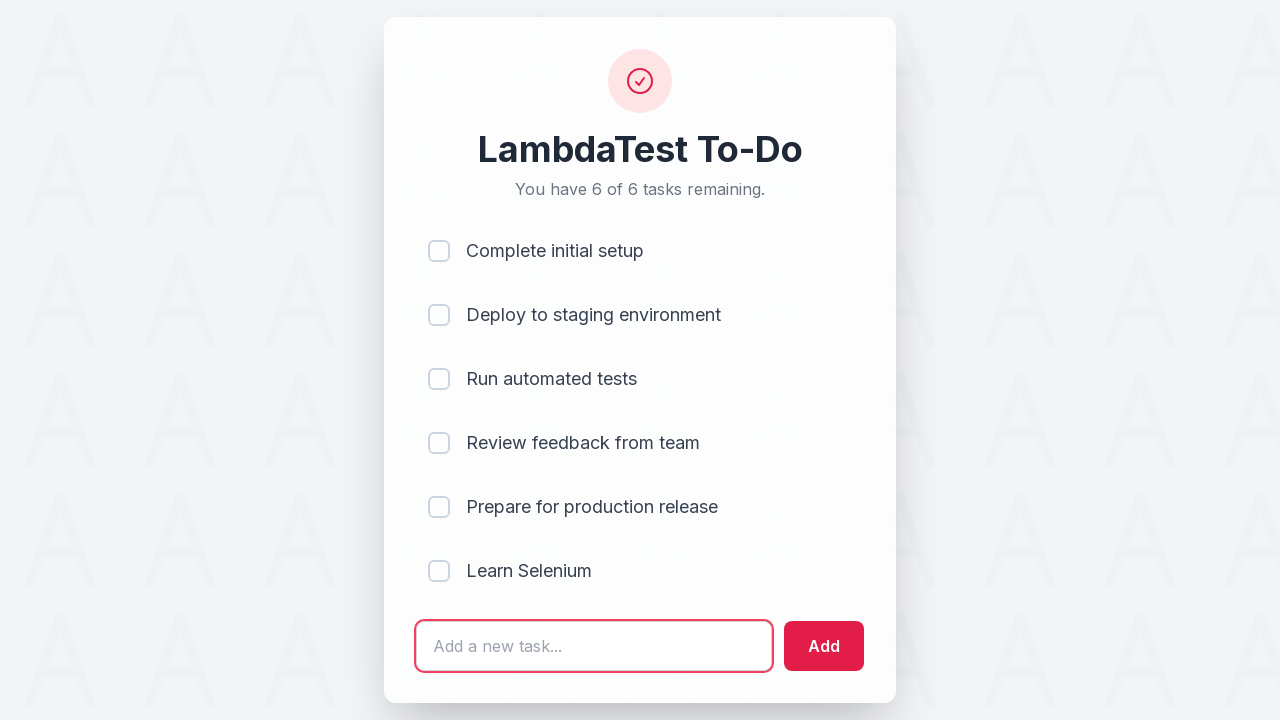